Tests autosuggestive dropdown functionality by typing partial text and selecting a specific option from the suggestions

Starting URL: https://rahulshettyacademy.com/dropdownsPractise/

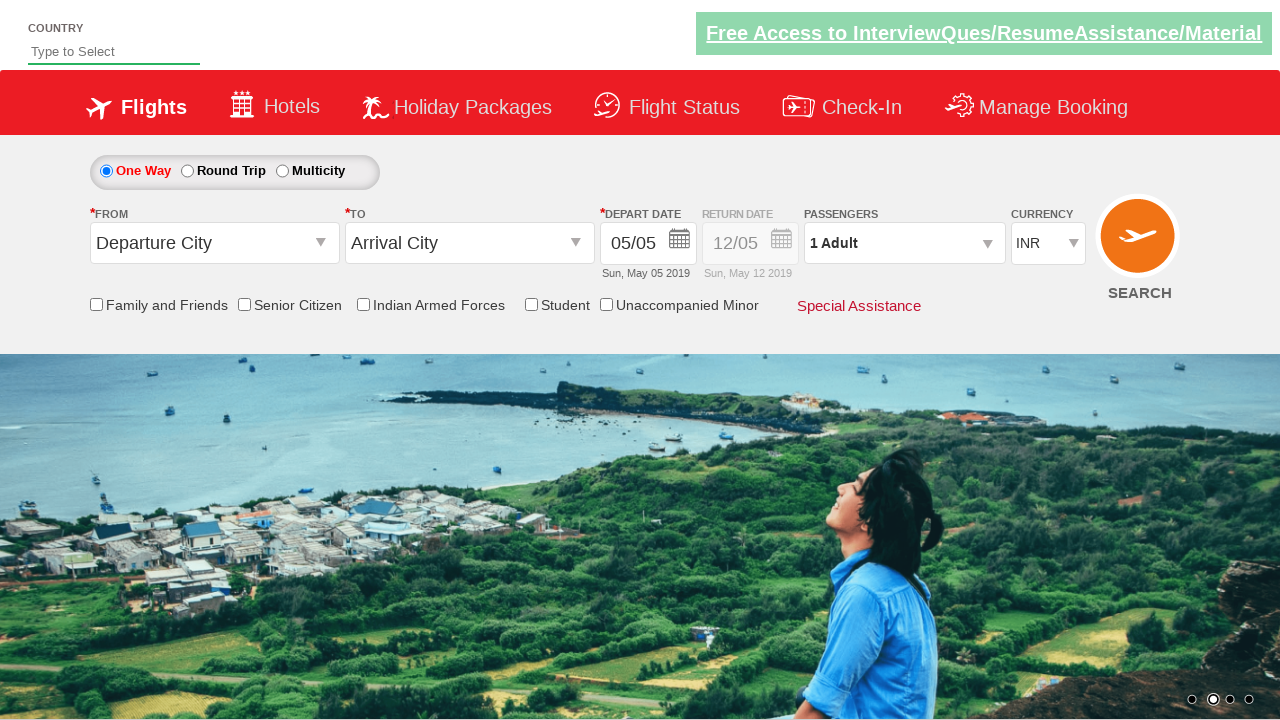

Typed 'ind' in autosuggest field on input#autosuggest
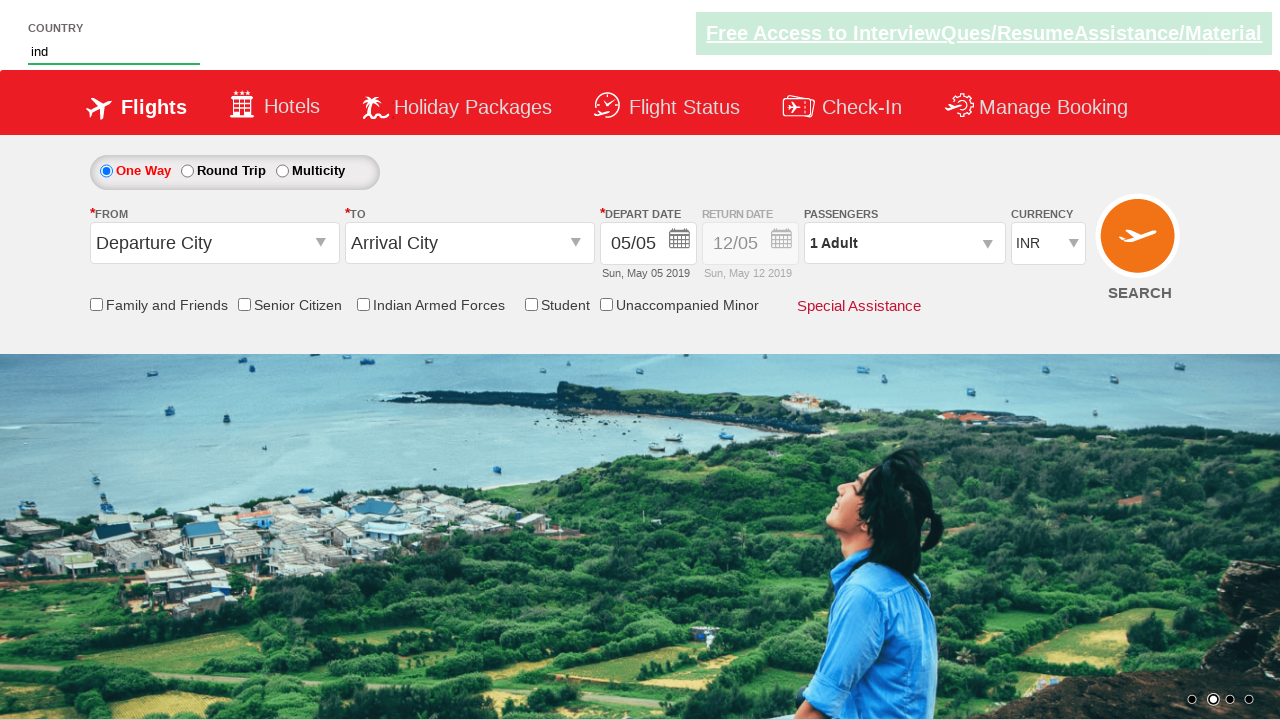

Autosuggestive dropdown options appeared
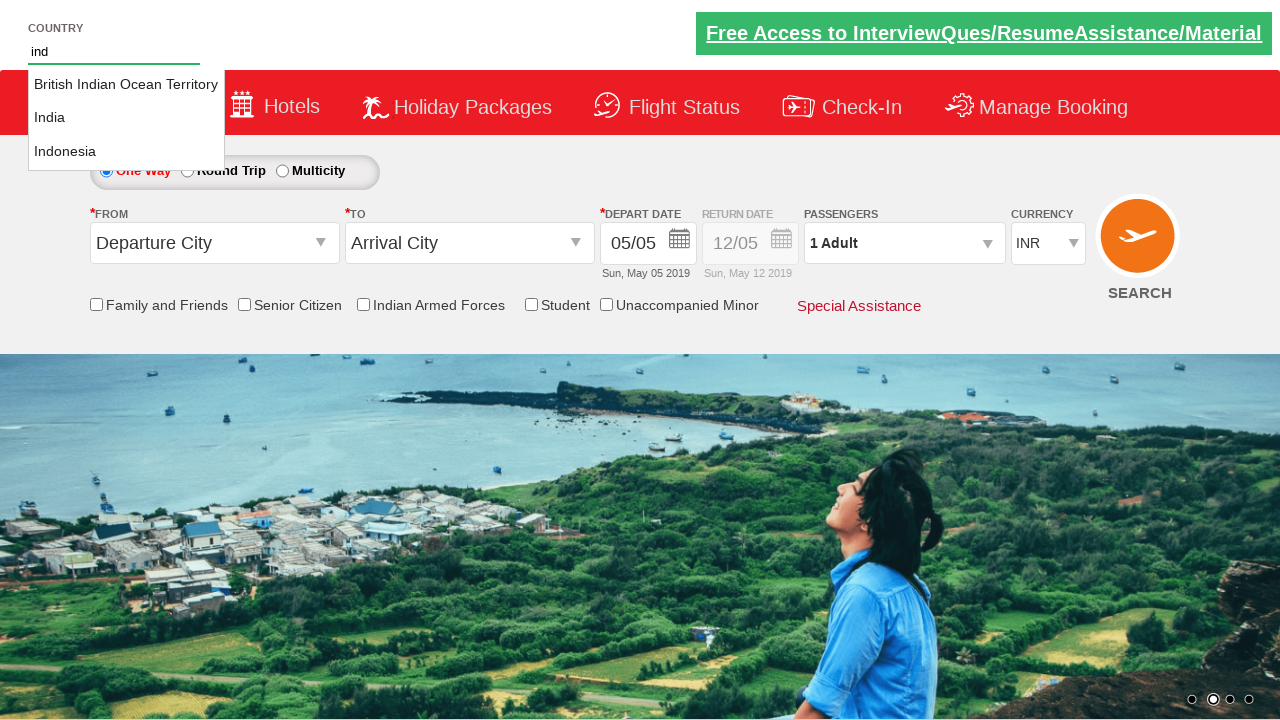

Retrieved all dropdown option elements
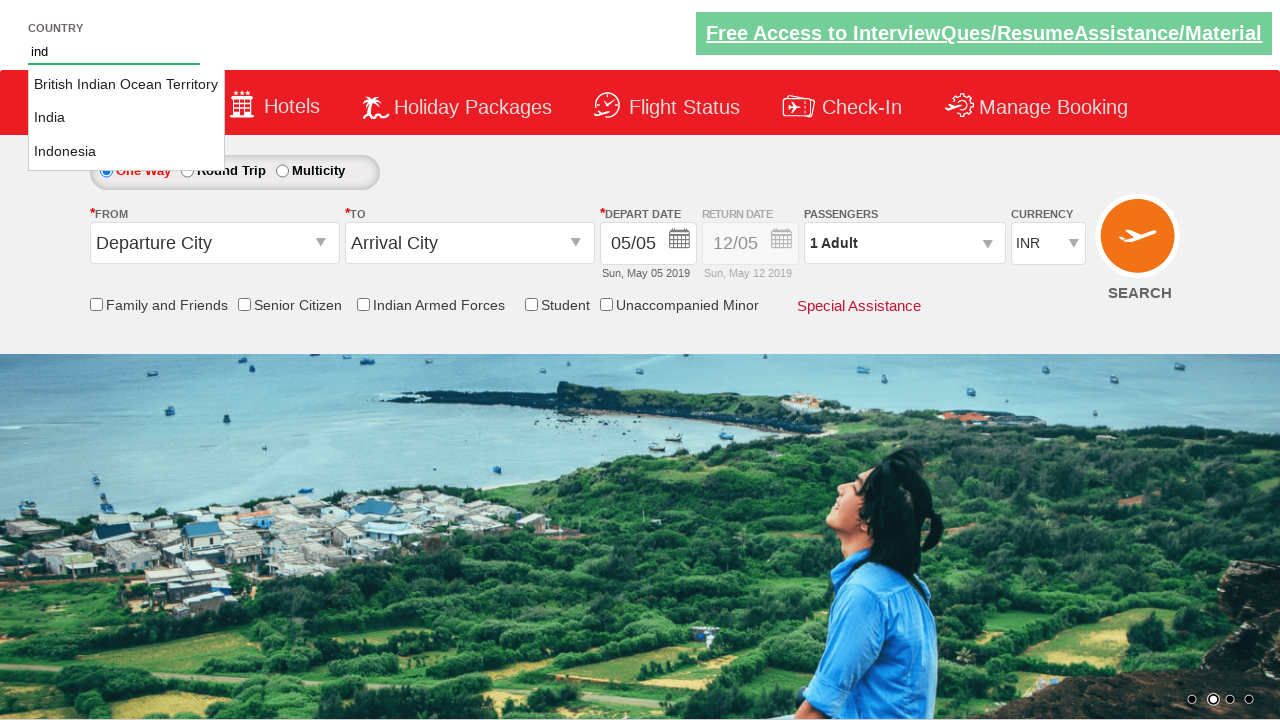

Selected 'India' from autosuggestive dropdown at (126, 118) on li.ui-menu-item a >> nth=1
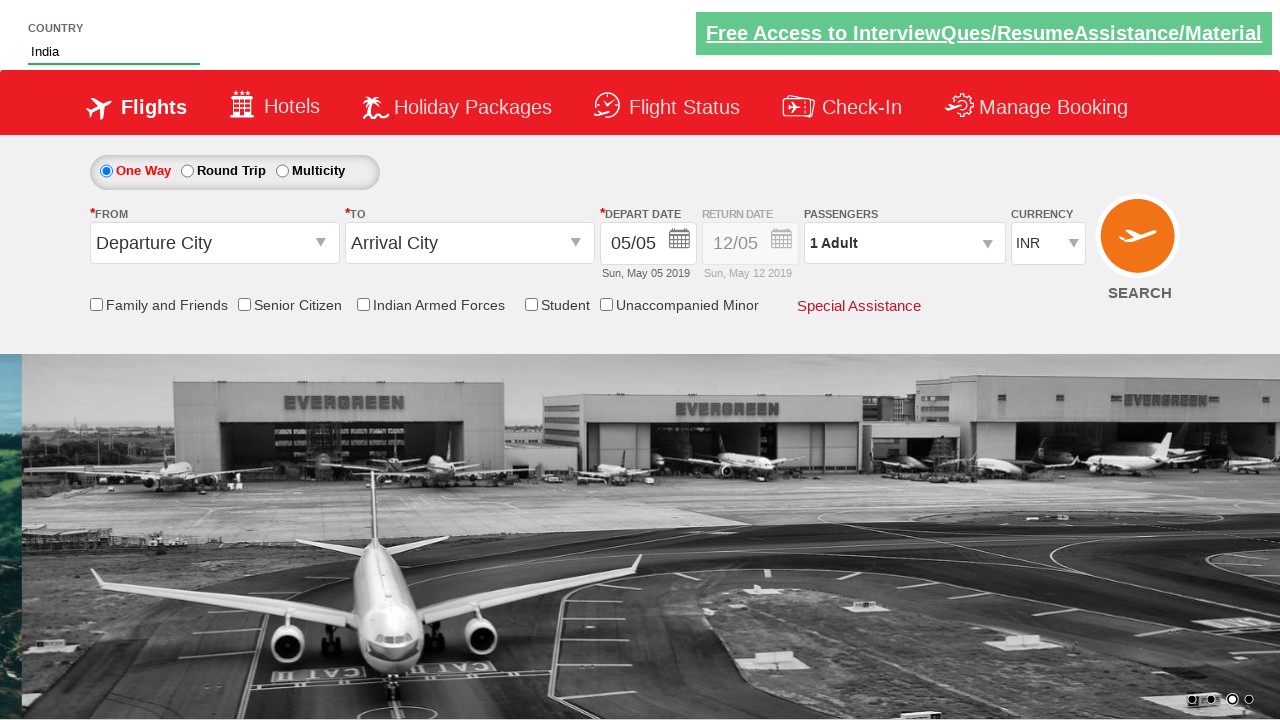

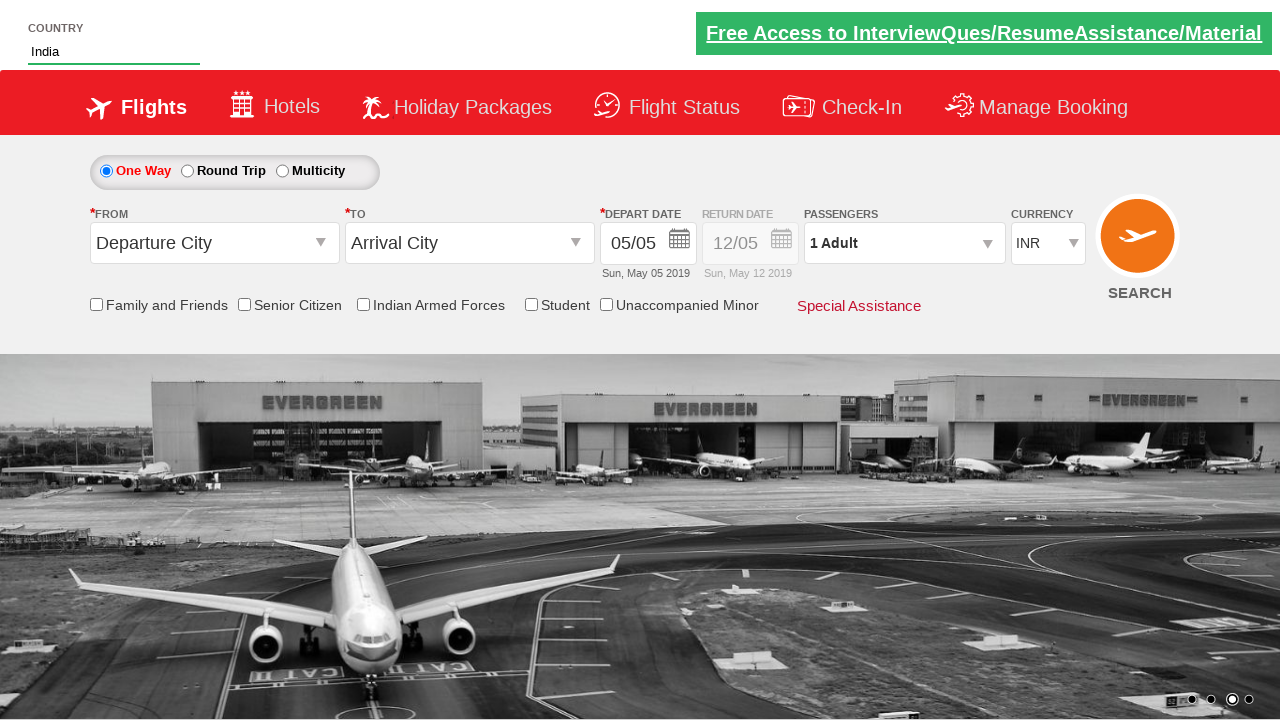